Tests JavaScript prompt alert handling by clicking a button to trigger a JS prompt, entering text into the alert, and accepting it

Starting URL: https://the-internet.herokuapp.com/javascript_alerts

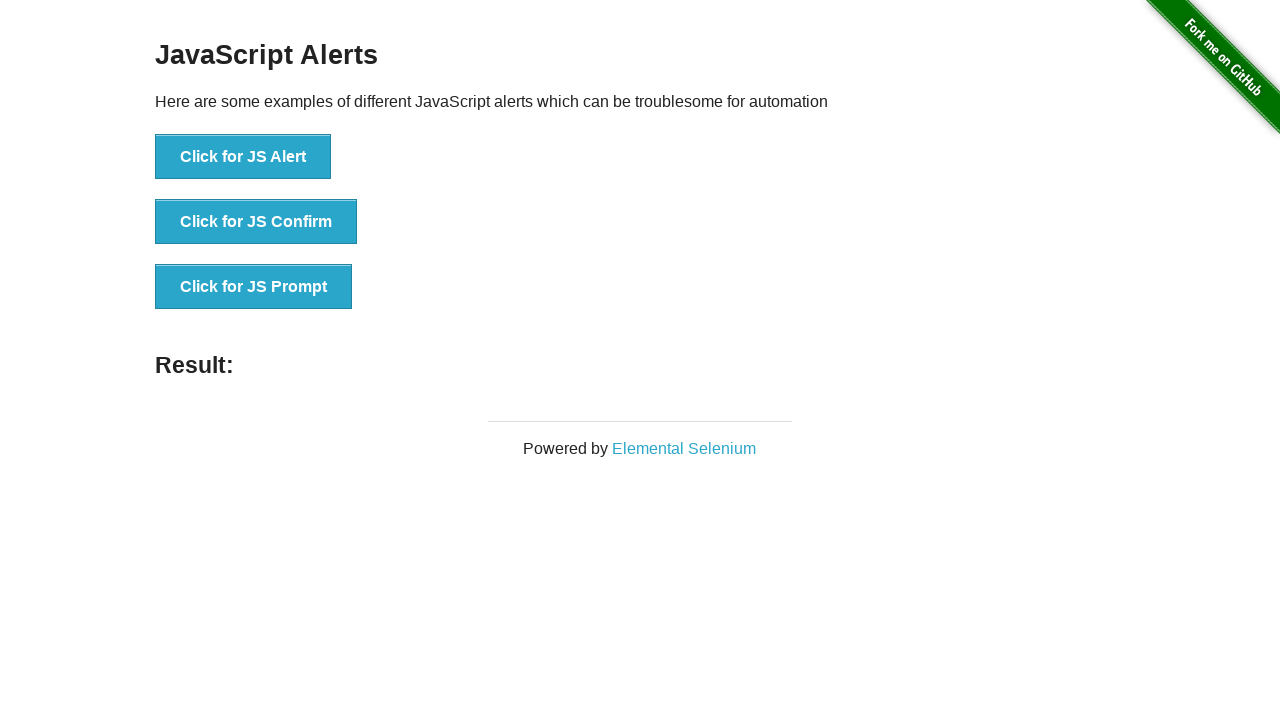

Set up dialog handler for JS prompts
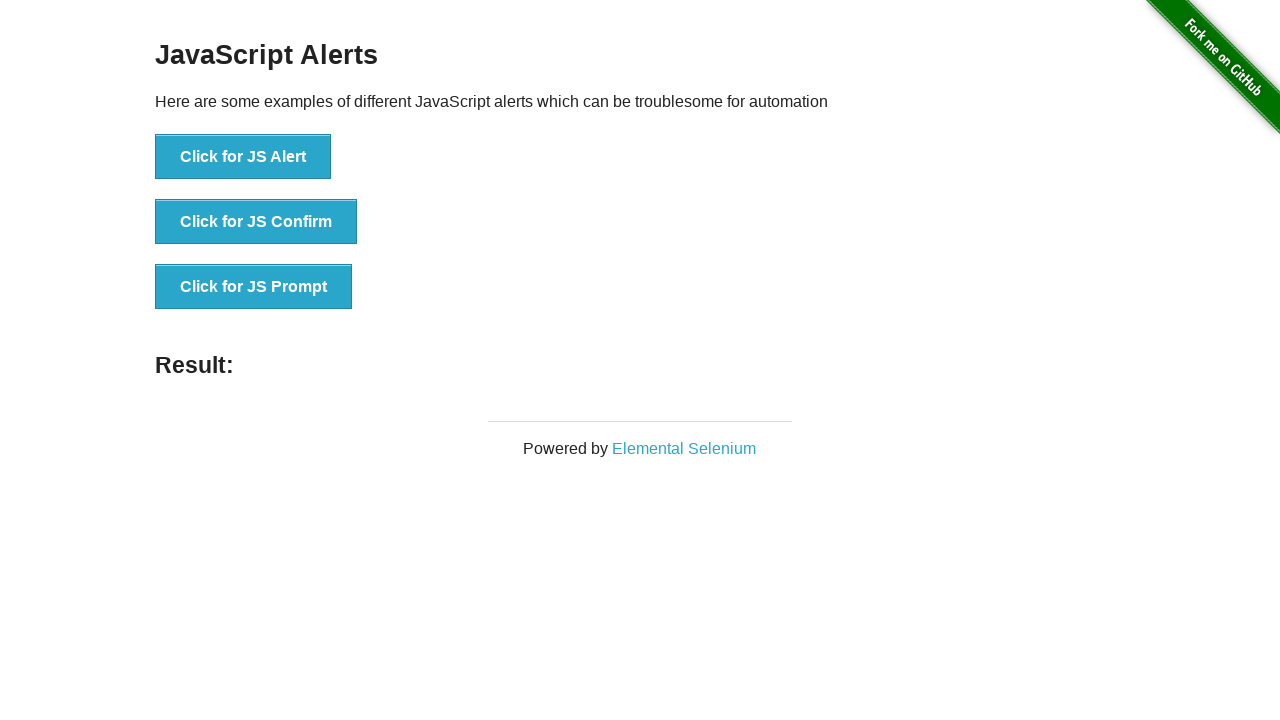

Clicked button to trigger JS Prompt alert at (254, 287) on xpath=//button[contains(text(),'Click for JS Prompt')]
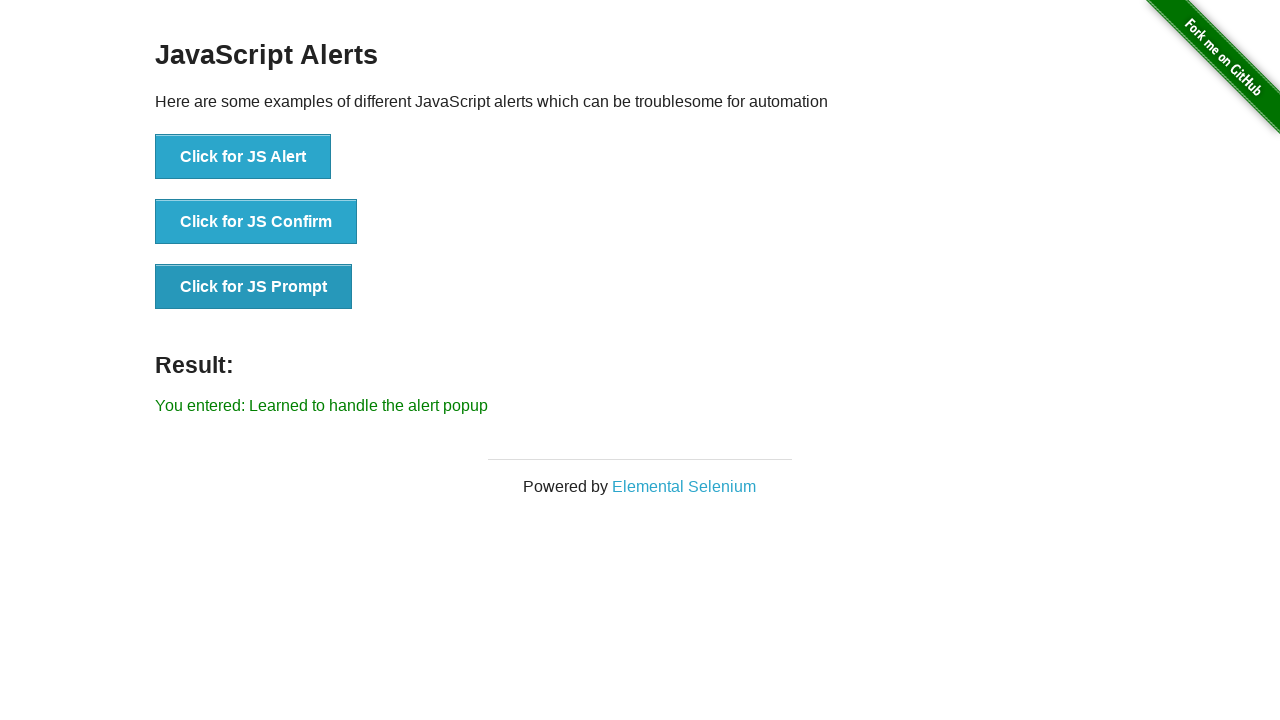

Result element appeared confirming prompt was handled
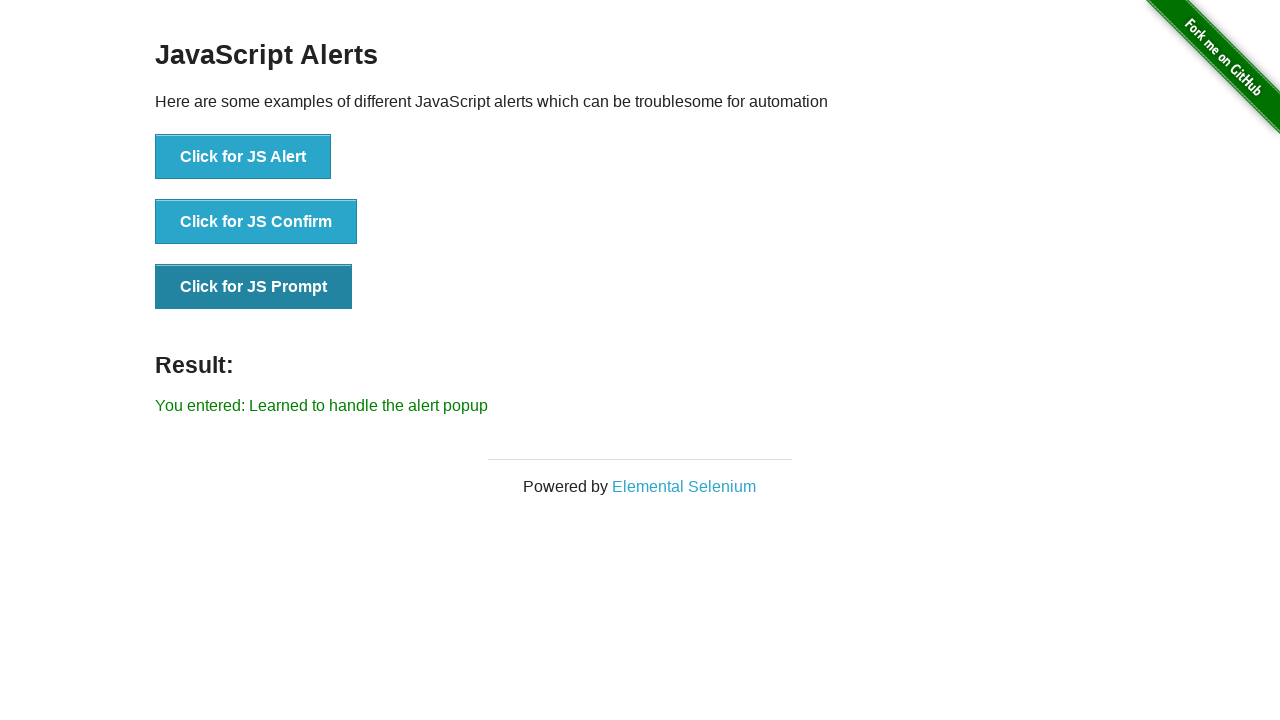

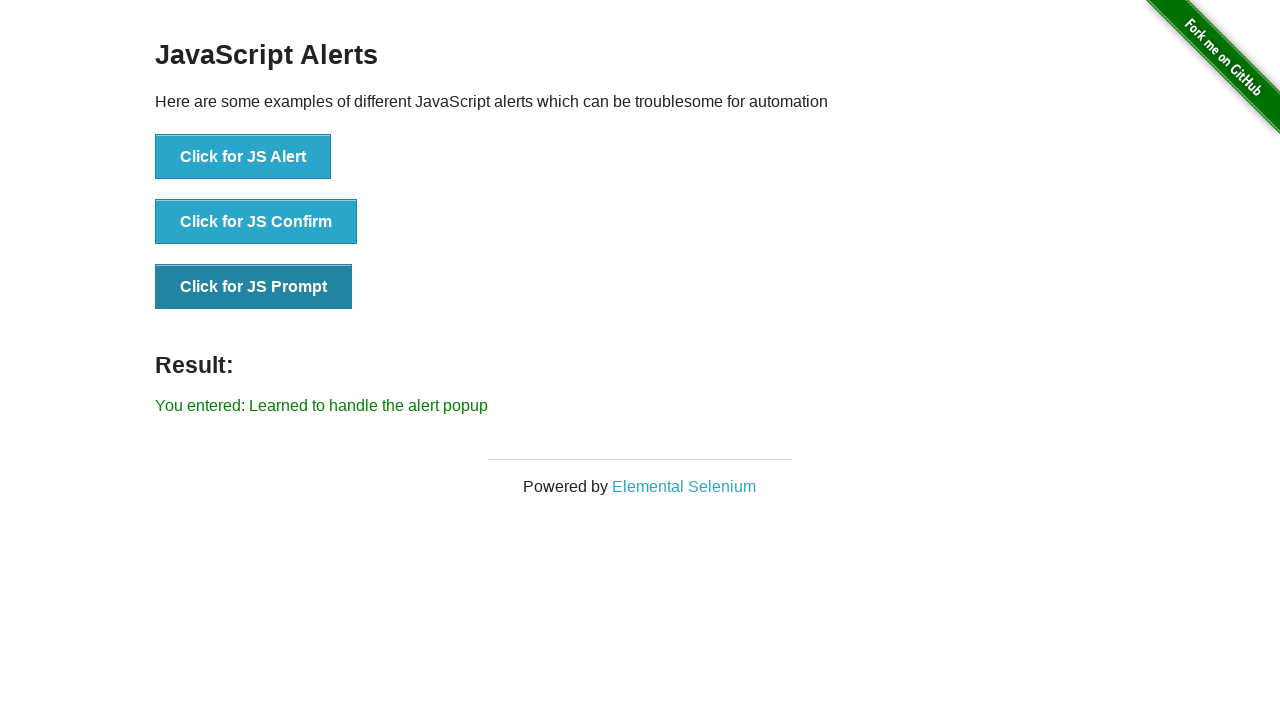